Navigates to a Binairo puzzle page and verifies that the puzzle board with cells loads correctly

Starting URL: https://www.puzzle-binairo.com/binairo-6x6-easy/

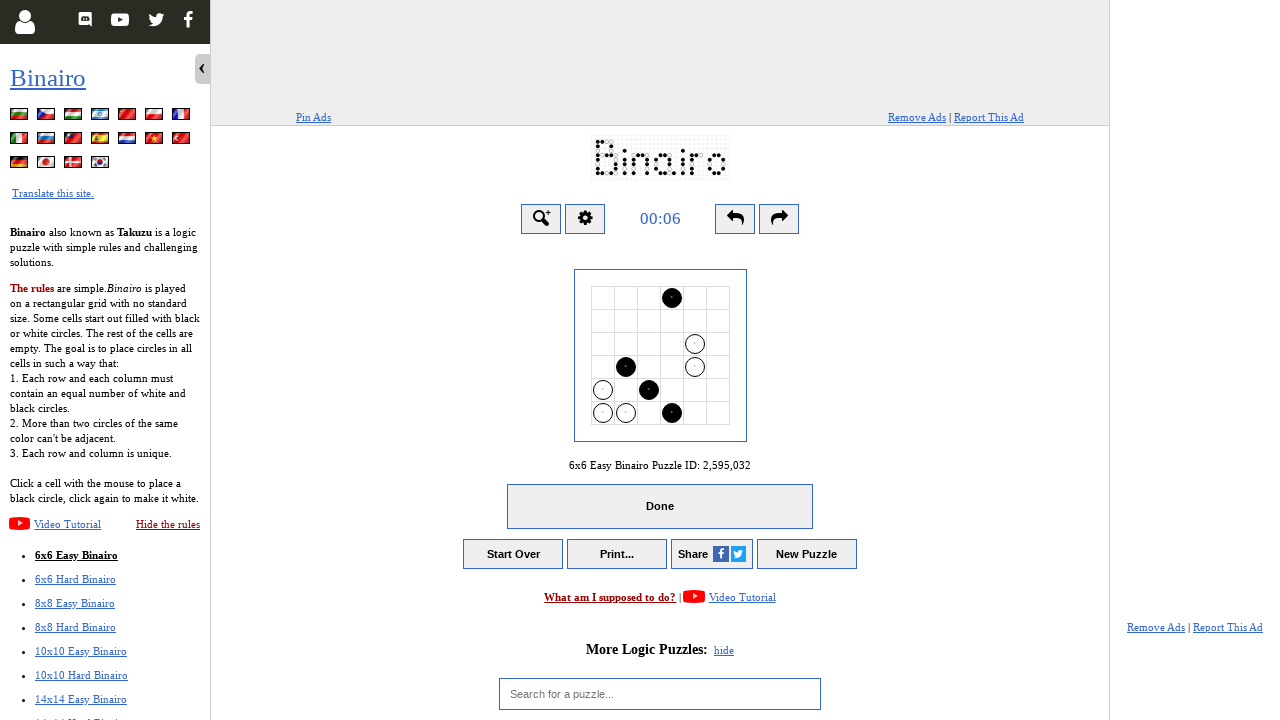

Waited for puzzle board cells to load
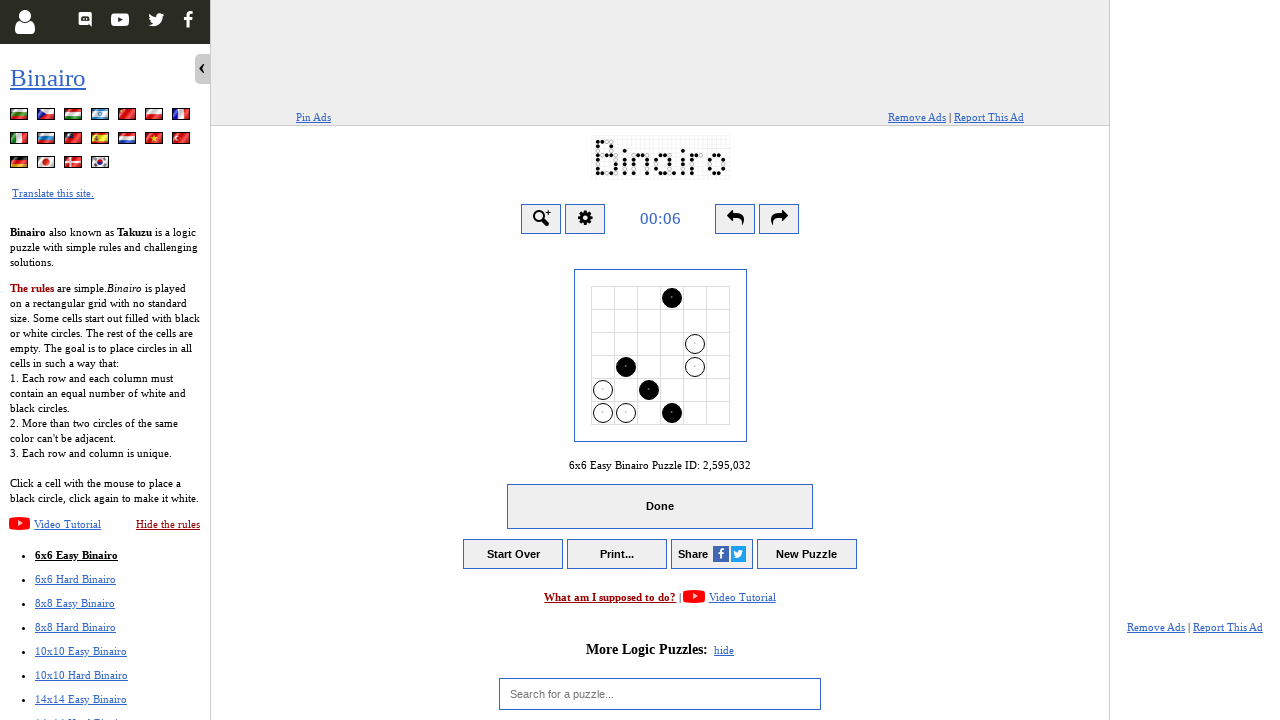

Verified puzzle ID element is present
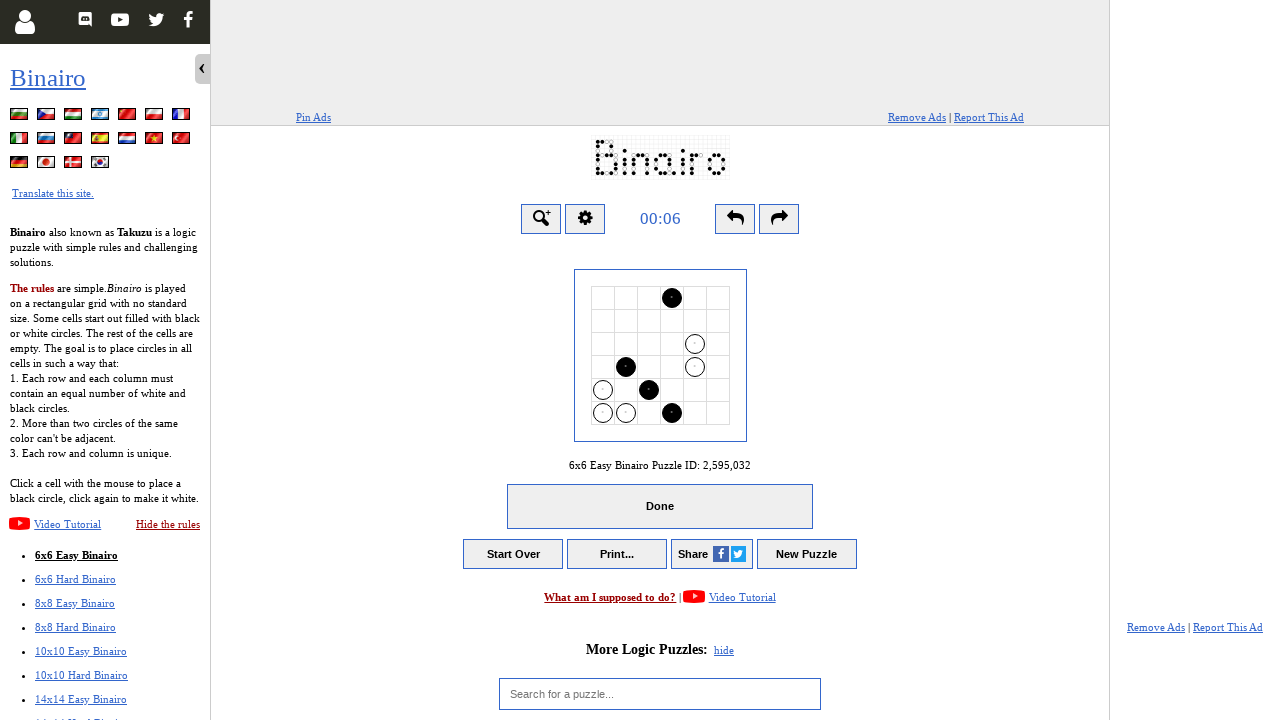

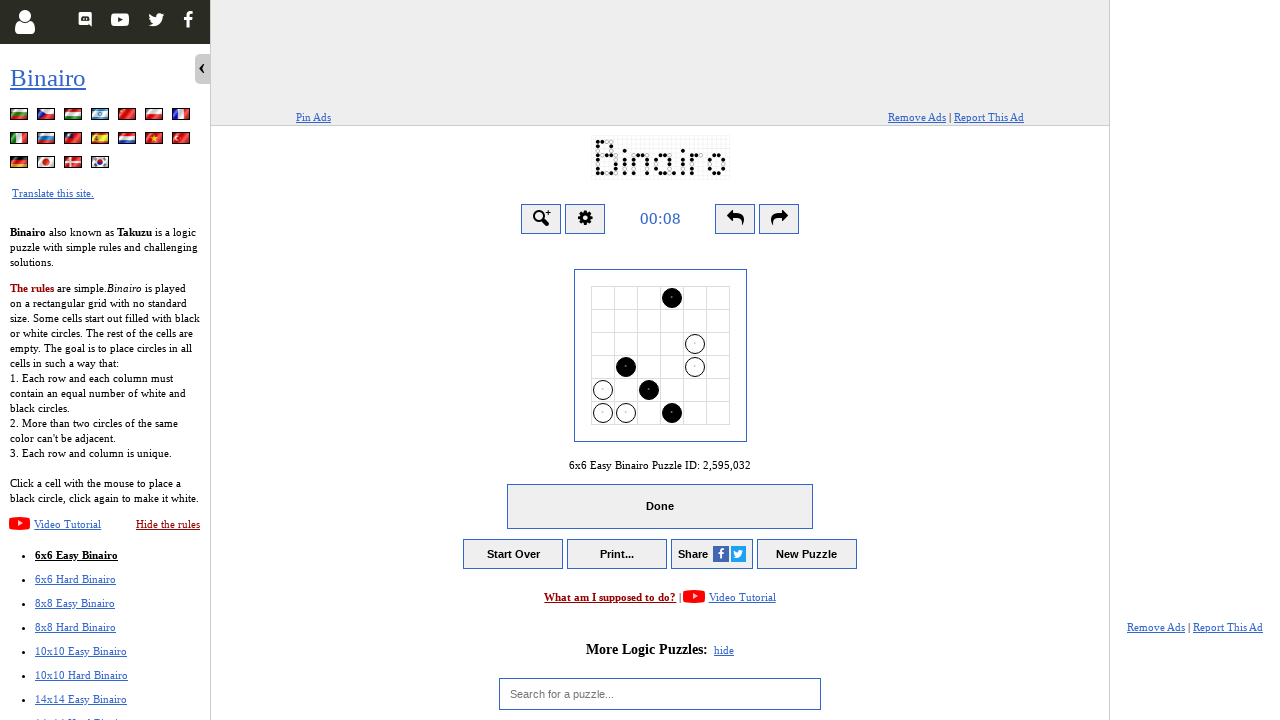